Tests mouse hover action by hovering over an element

Starting URL: https://practice-automation.com/hover/

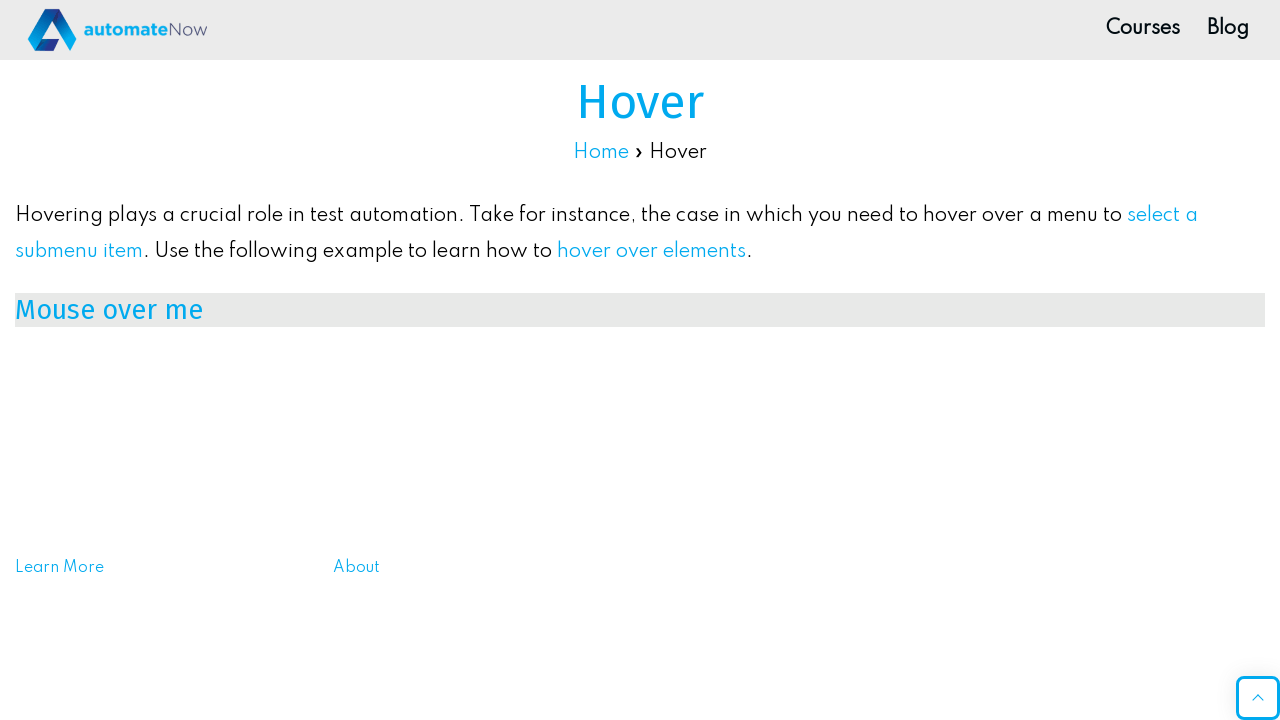

Hovered over the mouse_over element at (640, 310) on #mouse_over
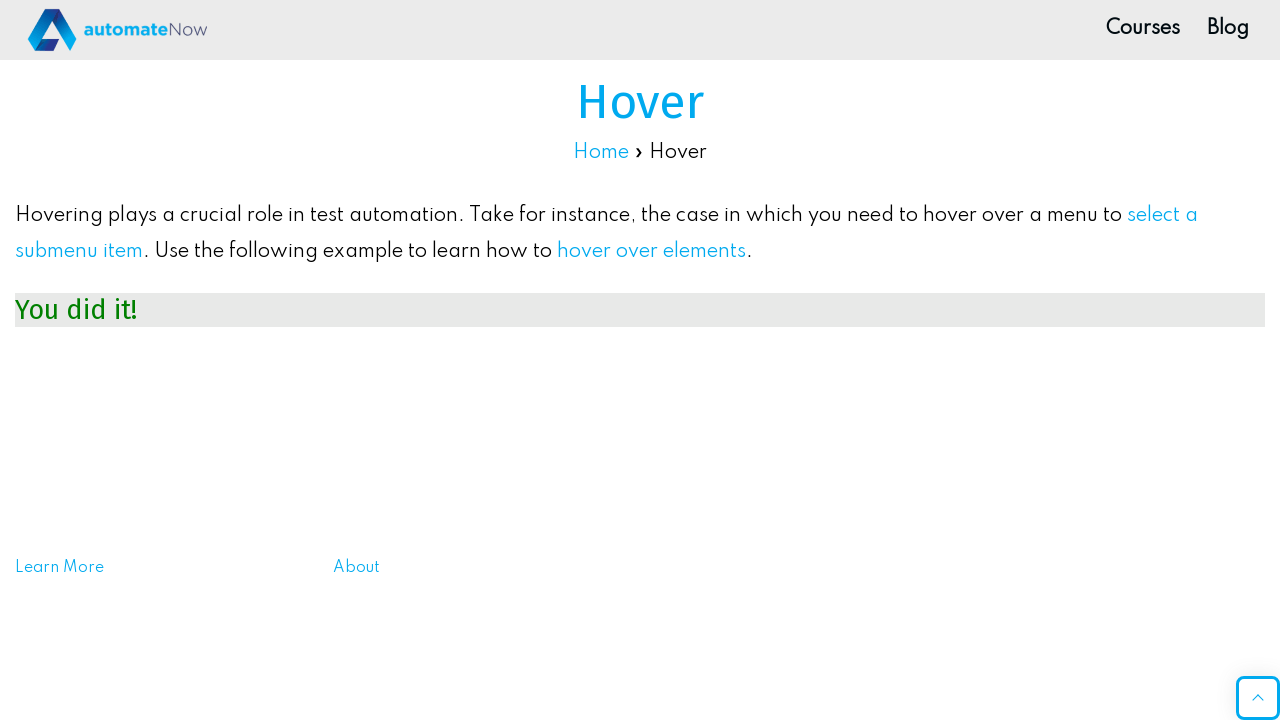

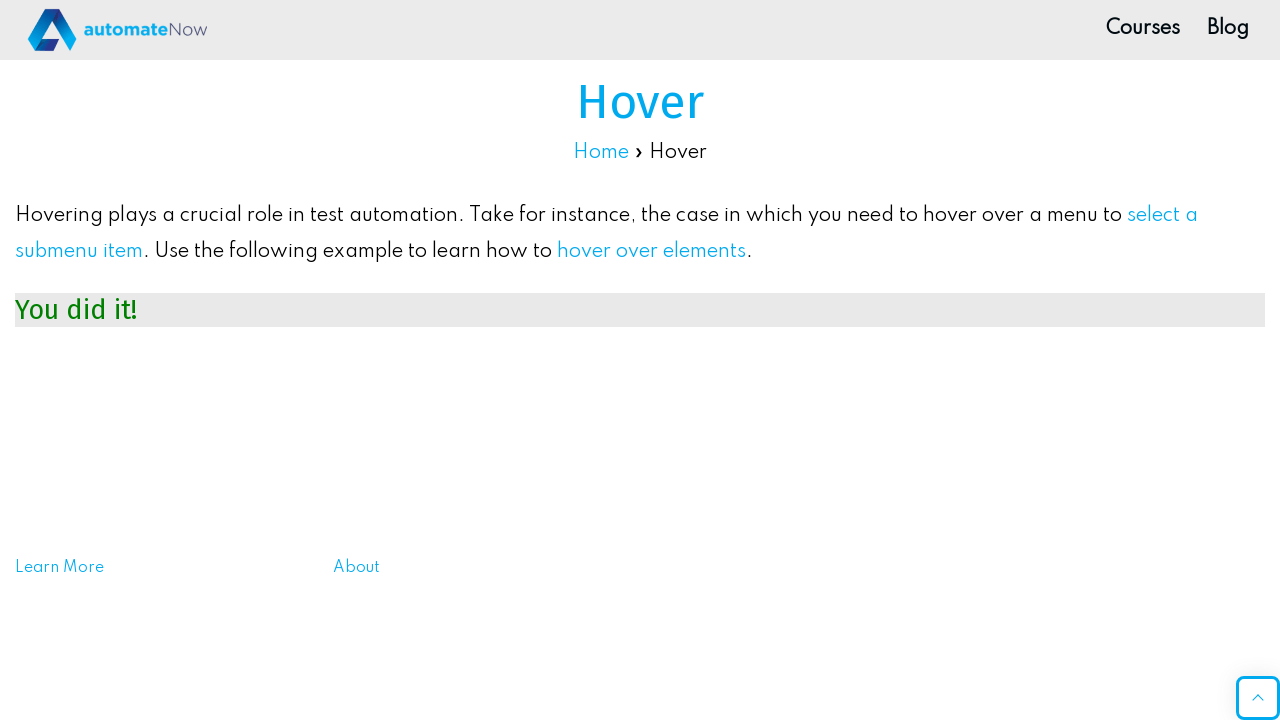